Tests file upload functionality by interacting with a file input element on a form page. The original script used AutoIt for native dialog handling, but this version uses Playwright's native file upload capability.

Starting URL: http://only-testing-blog.blogspot.in/2014/01/textbox.html

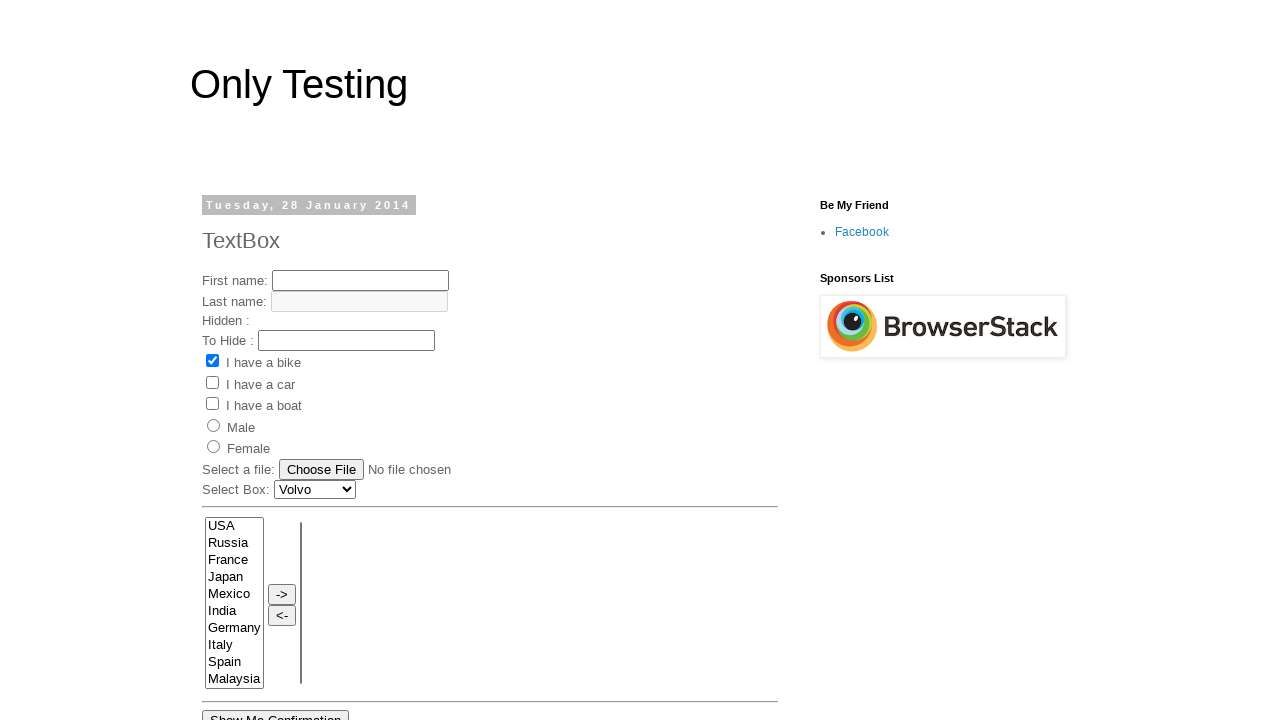

File input element with name 'img' is present on the page
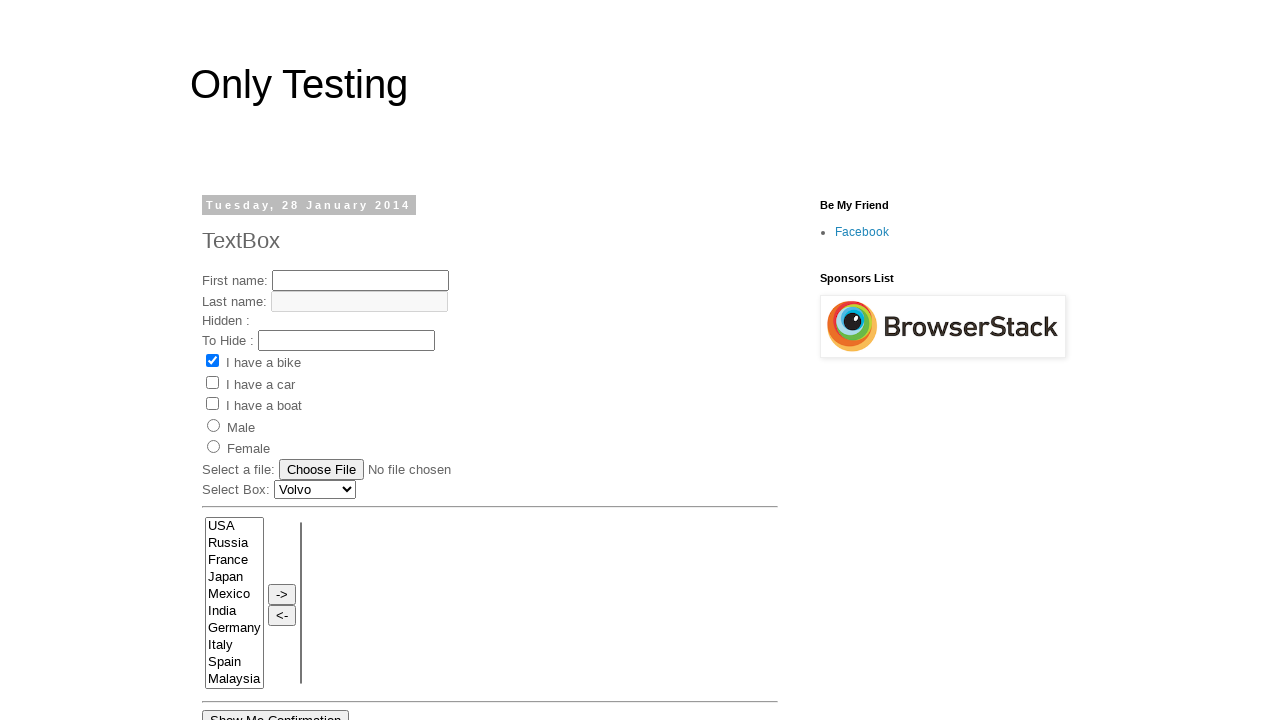

Located the file input element
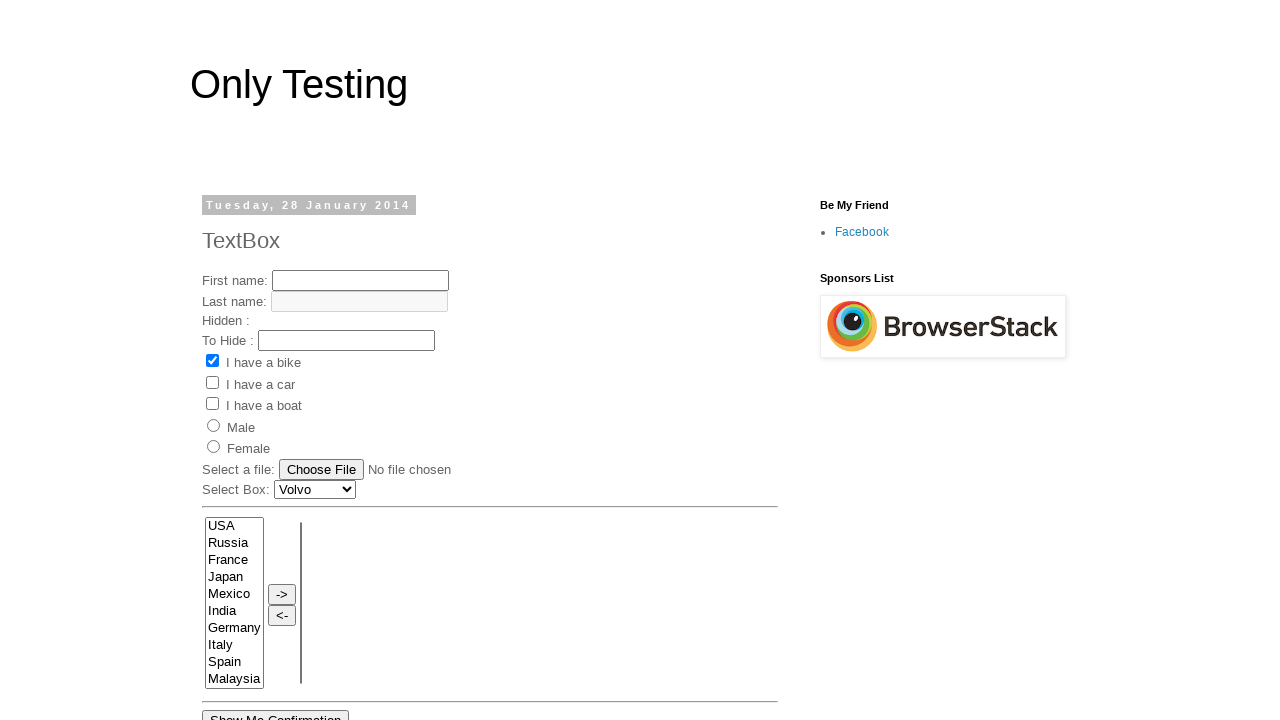

Clicked on the file input element to trigger file selection dialog at (398, 469) on input[name='img']
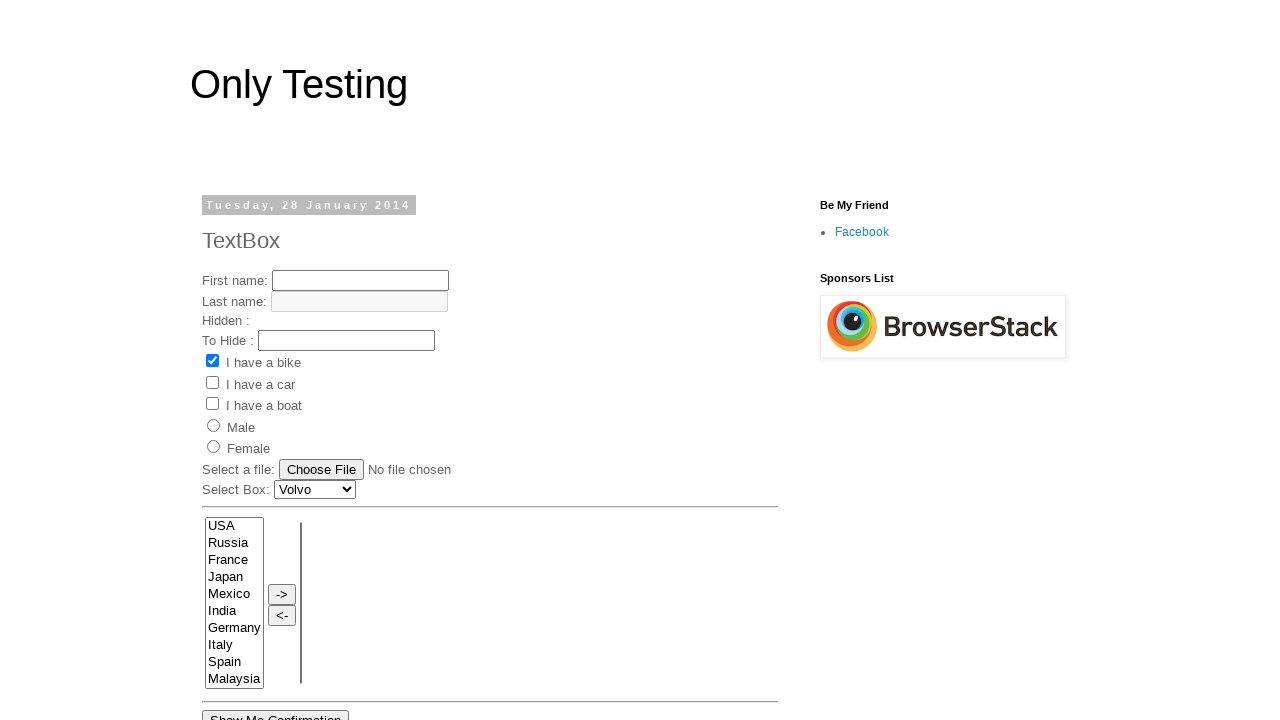

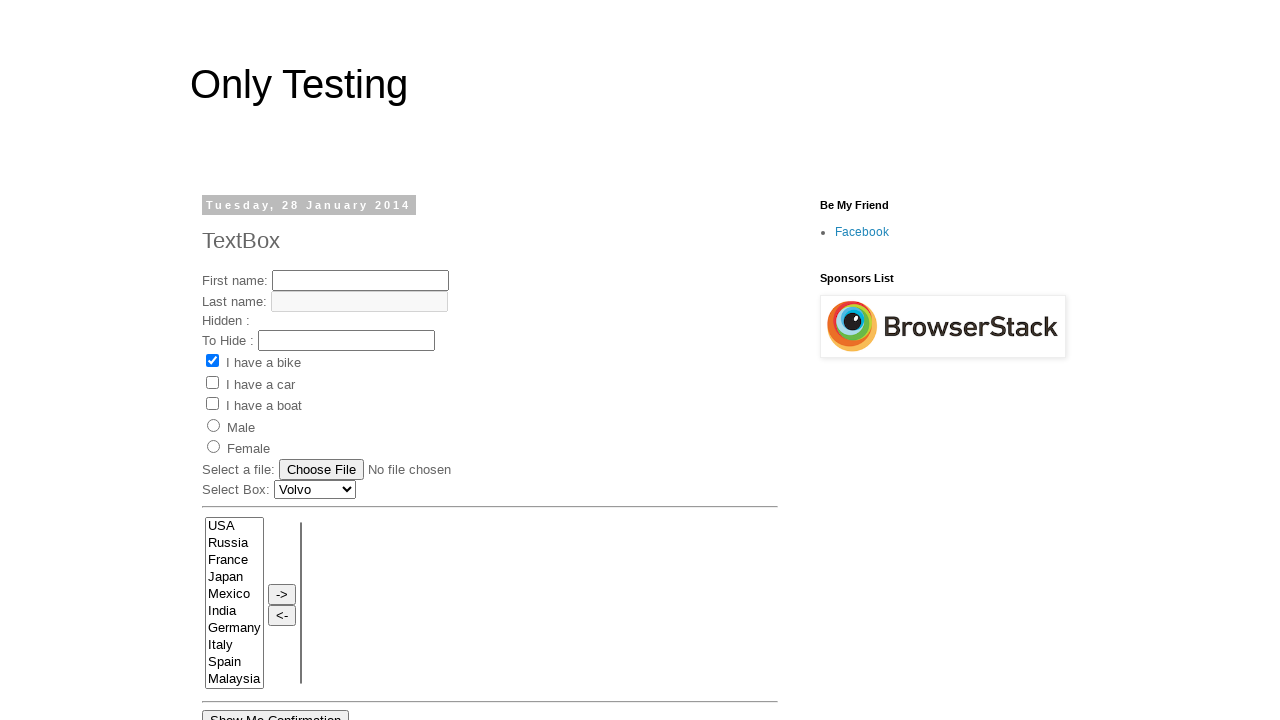